Tests prompt popup by entering a number and accepting, then verifying the number appears in the result

Starting URL: https://kristinek.github.io/site/examples/alerts_popups

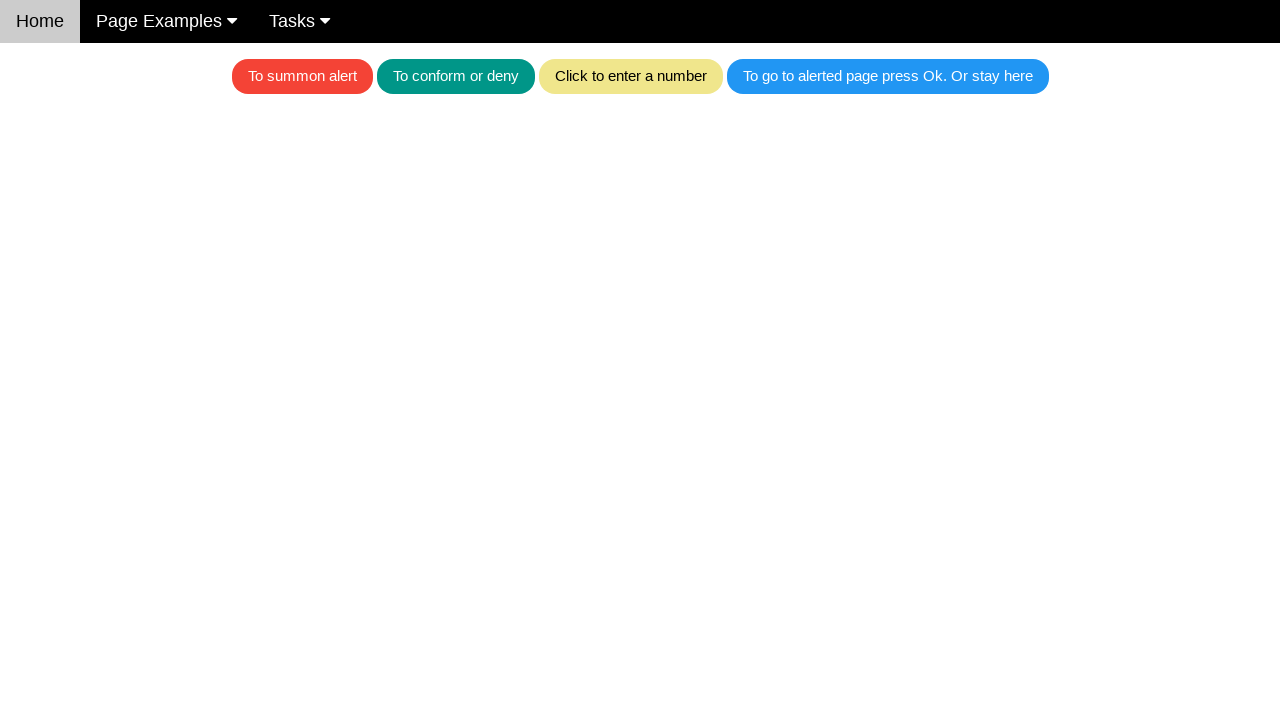

Set up dialog handler to accept prompt with number '20'
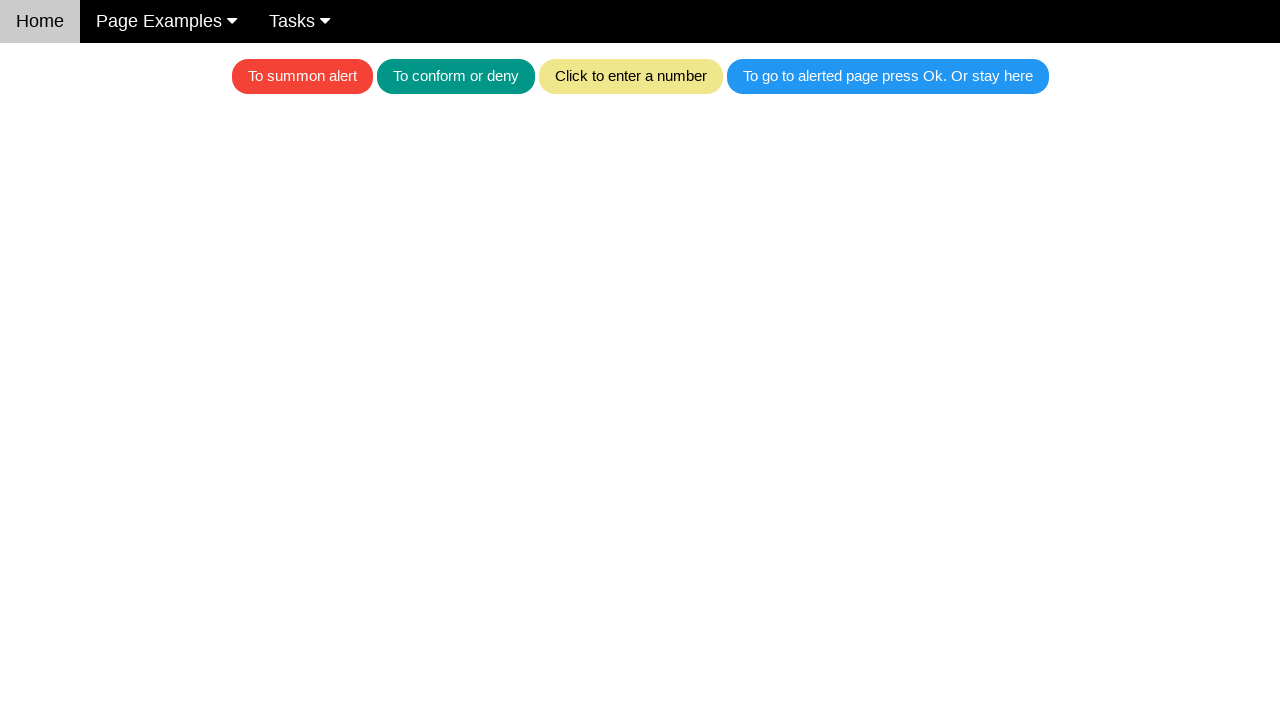

Clicked the khaki prompt button to open dialog at (630, 76) on .w3-khaki
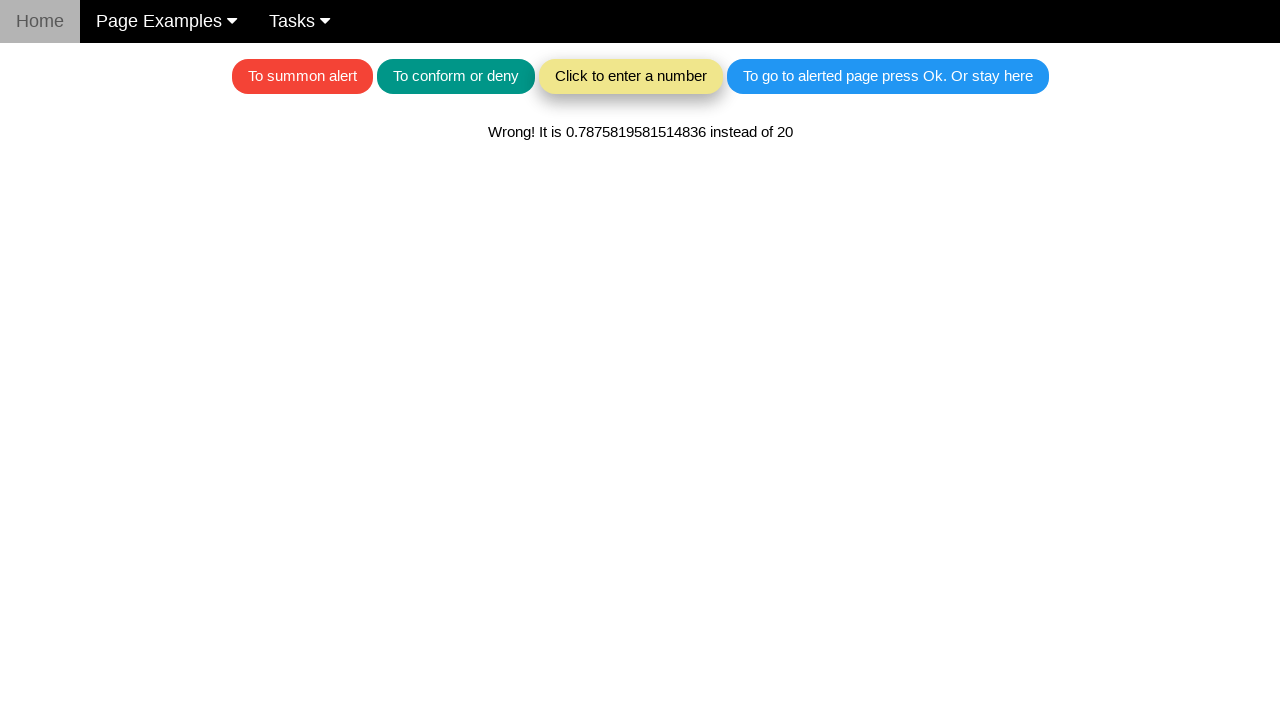

Waited for result message to appear and verified number '20' was entered
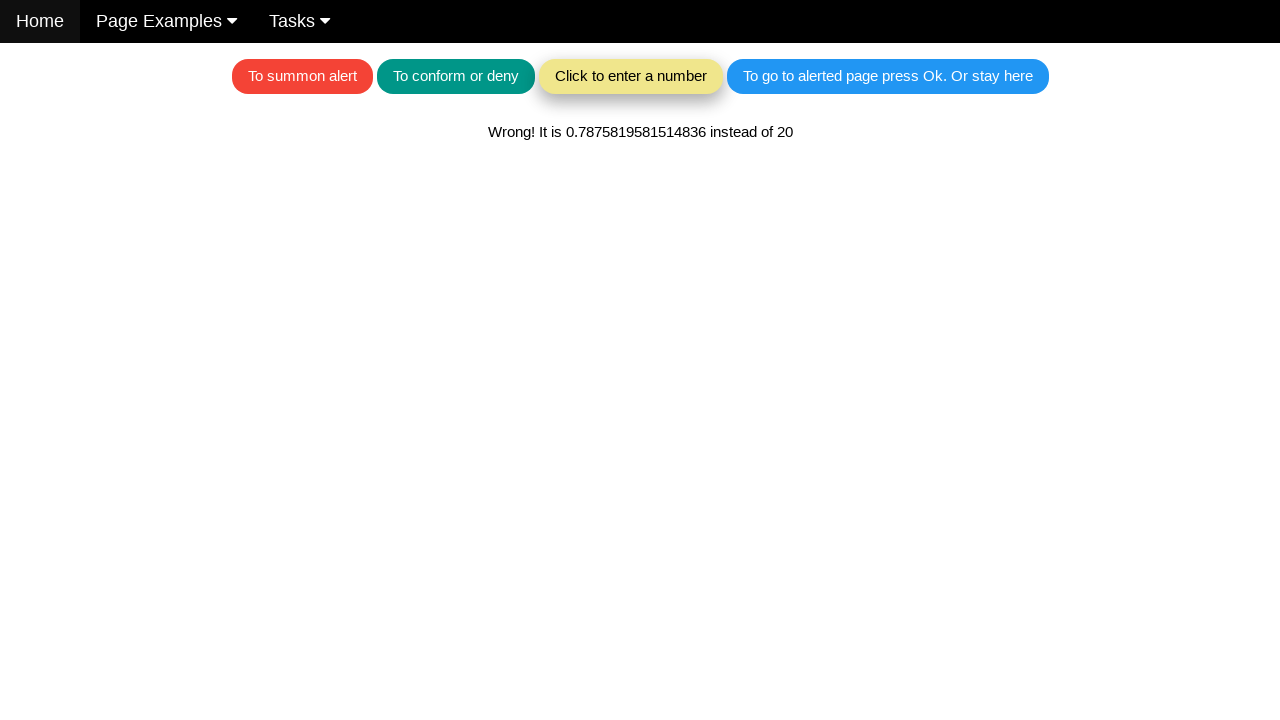

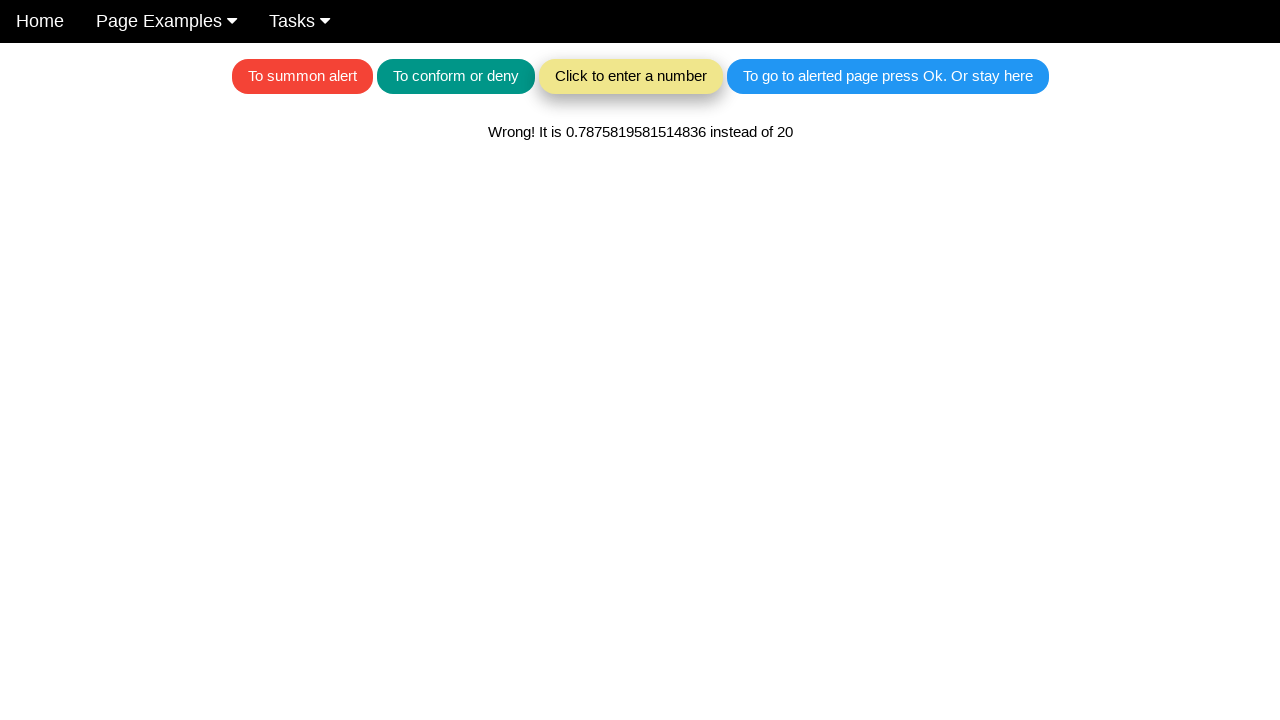